Tests job search functionality on Colombian government job portal by entering a search query and verifying results are displayed

Starting URL: https://www.buscadordeempleo.gov.co/#/home

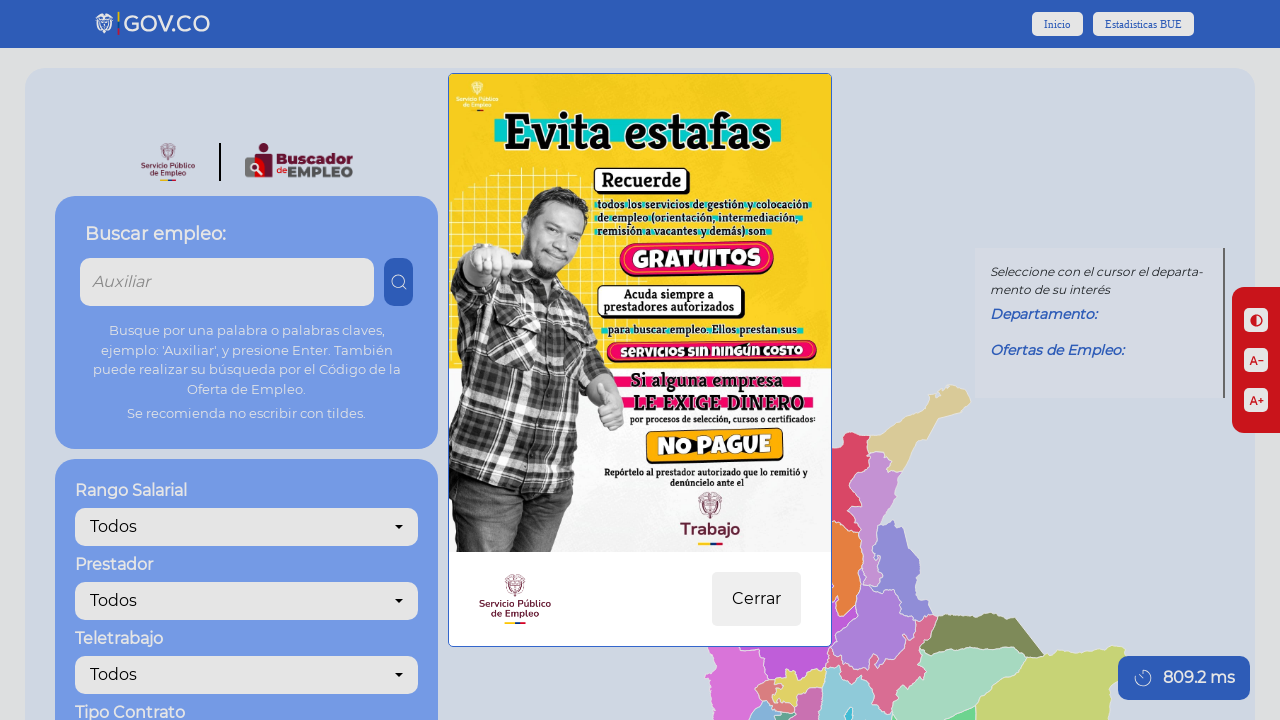

Waited for job search input field to load
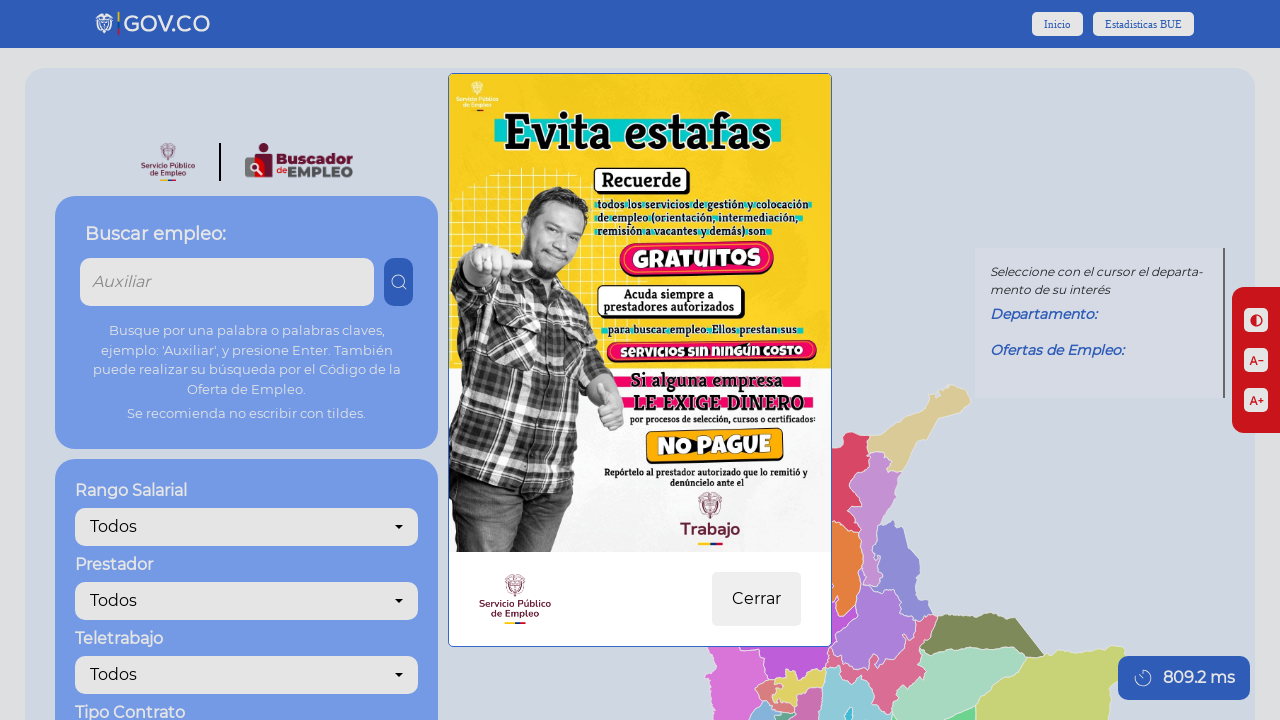

Entered search query 'Desarrollador' in search field on input[name="search-job-input"]
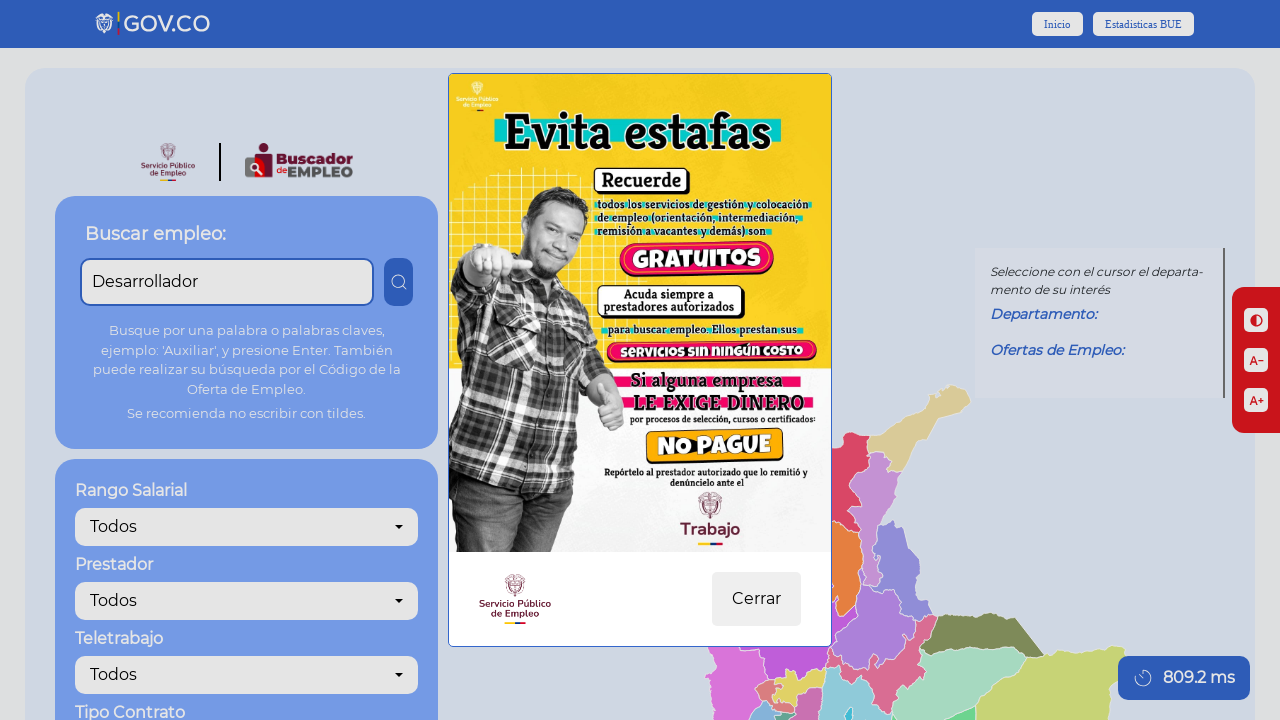

Pressed Enter to submit job search
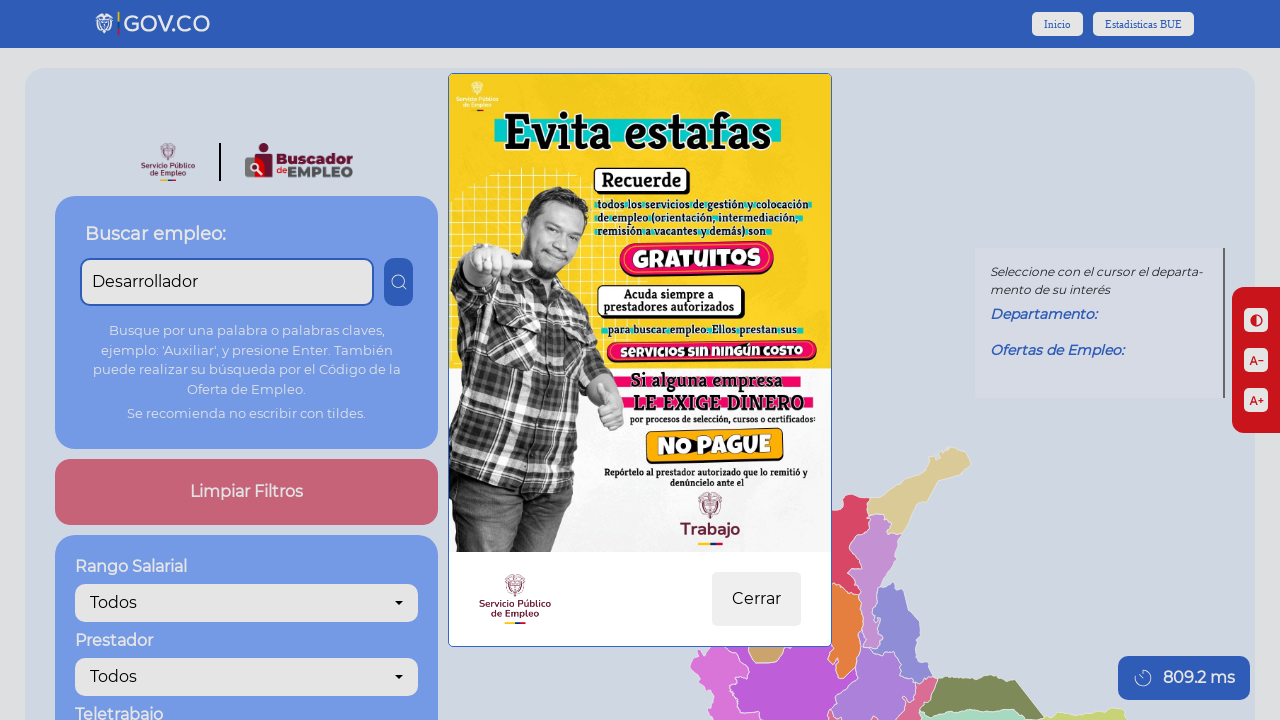

Job search results loaded successfully
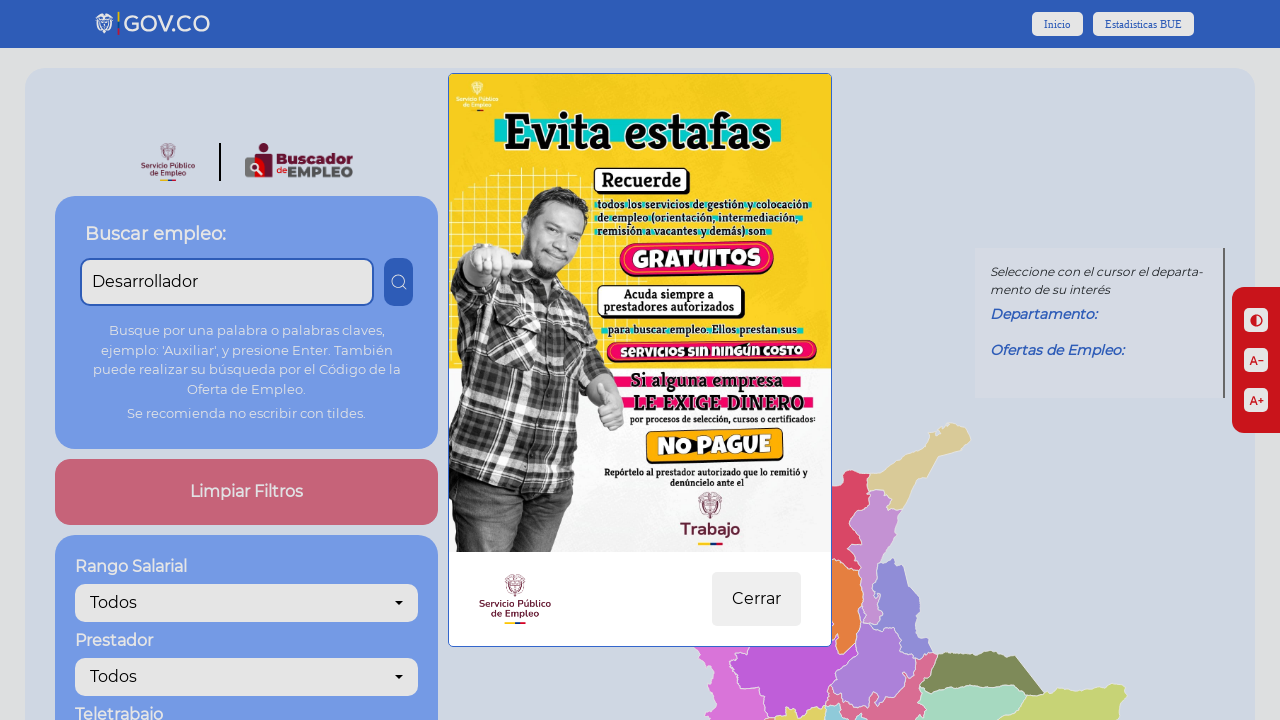

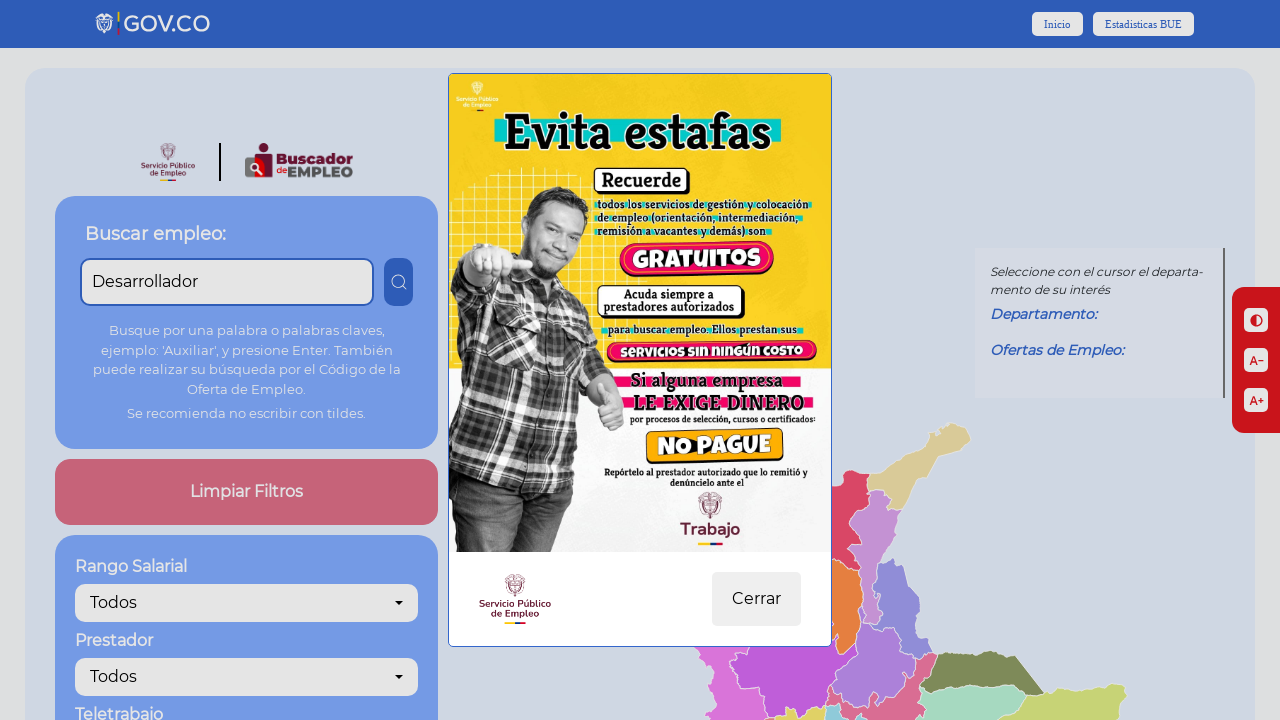